Tests the letter filter functionality by clicking 'V' and verifying Vaseux Lake Park information is displayed.

Starting URL: https://bcparks.ca/

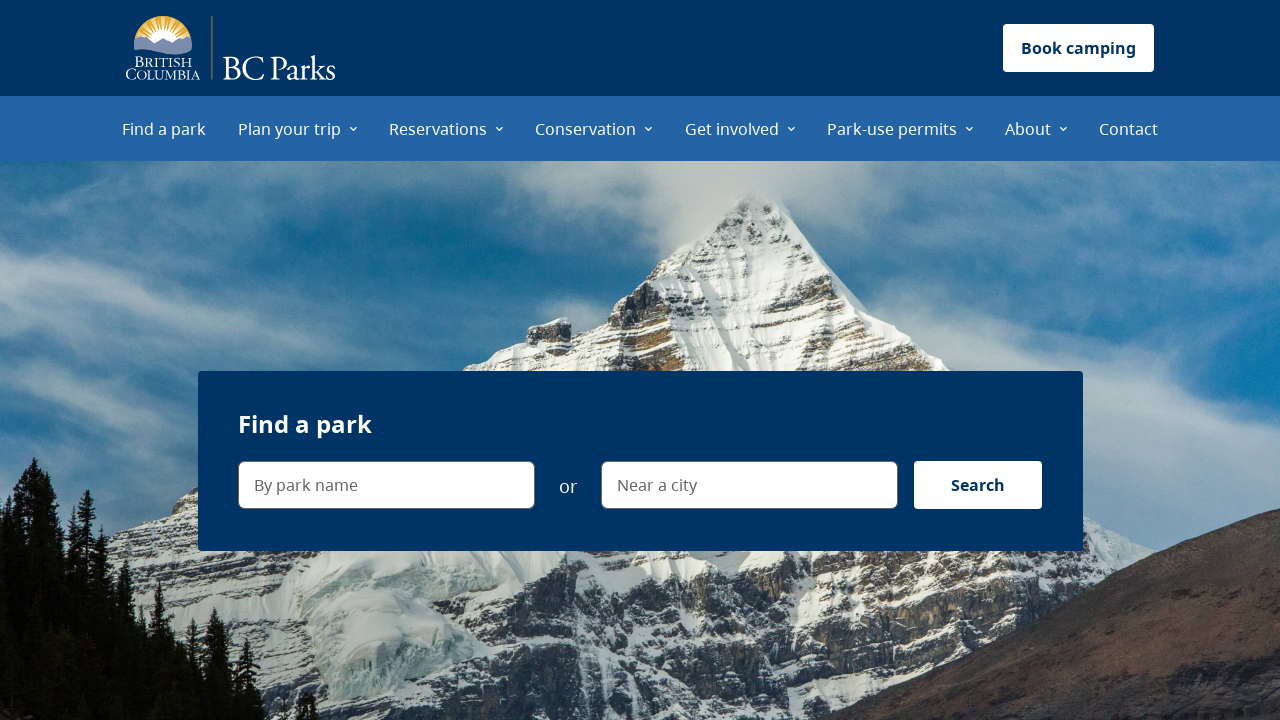

Clicked 'Plan your trip' menu item at (298, 128) on internal:role=menuitem[name="Plan your trip"i]
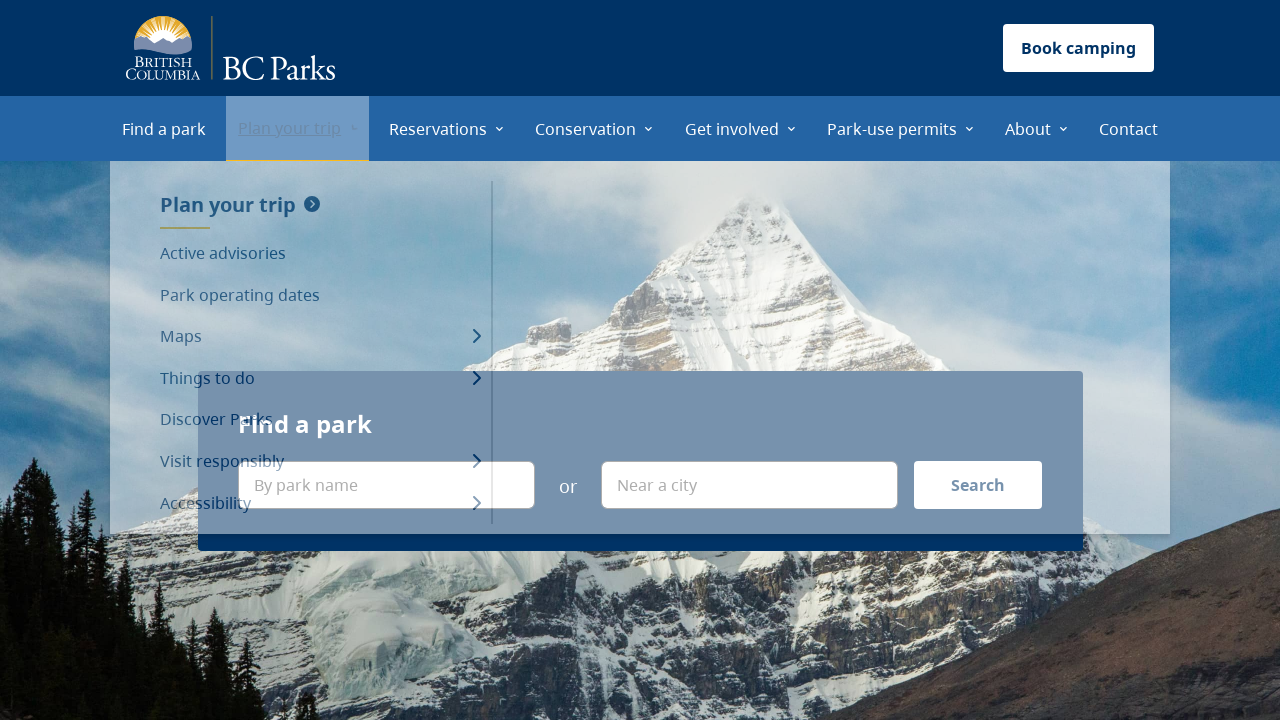

Clicked 'Park operating dates' menu item at (320, 295) on internal:role=menuitem[name="Park operating dates"i]
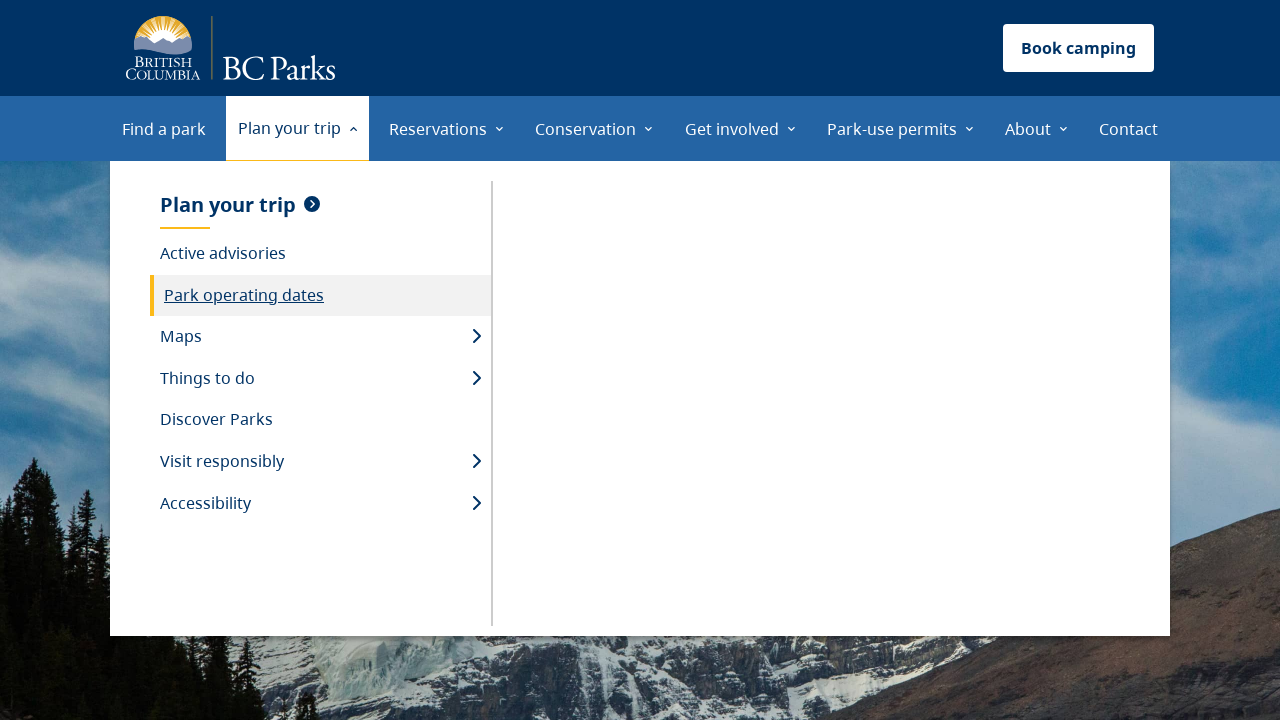

Waited for page to load (networkidle state)
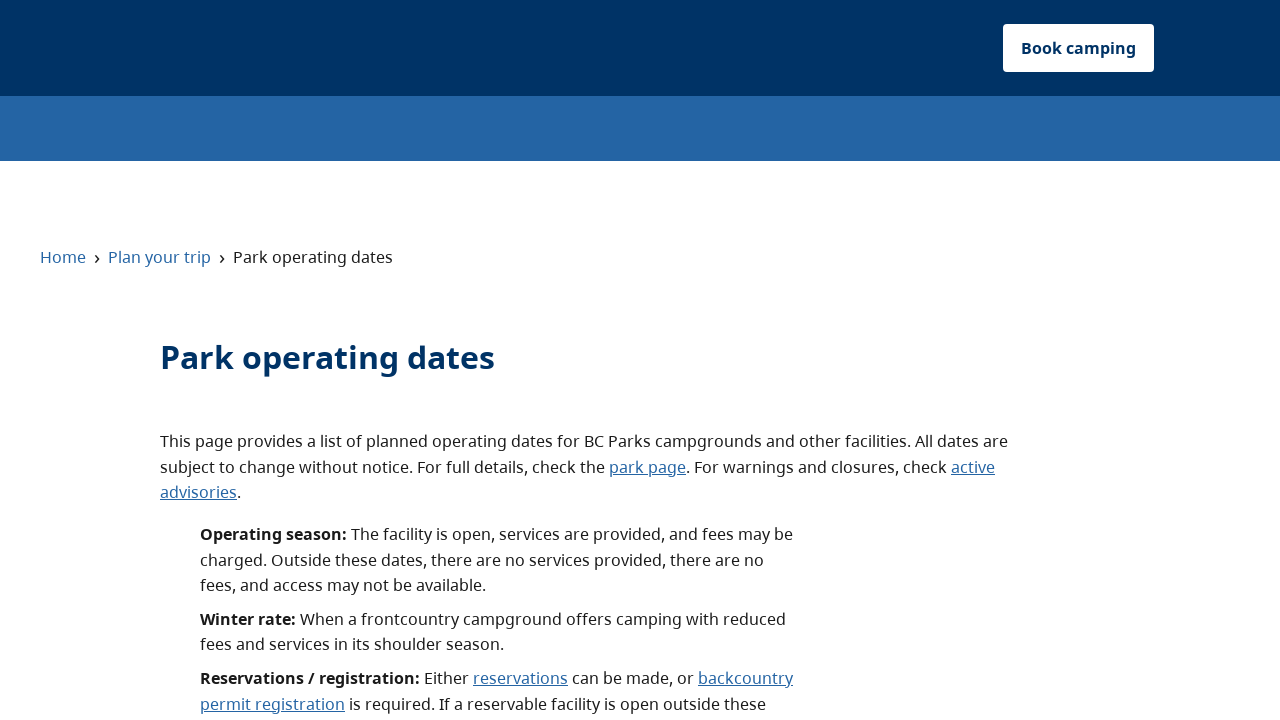

Clicked letter 'V' filter to display parks starting with V at (1082, 361) on internal:label="V"s
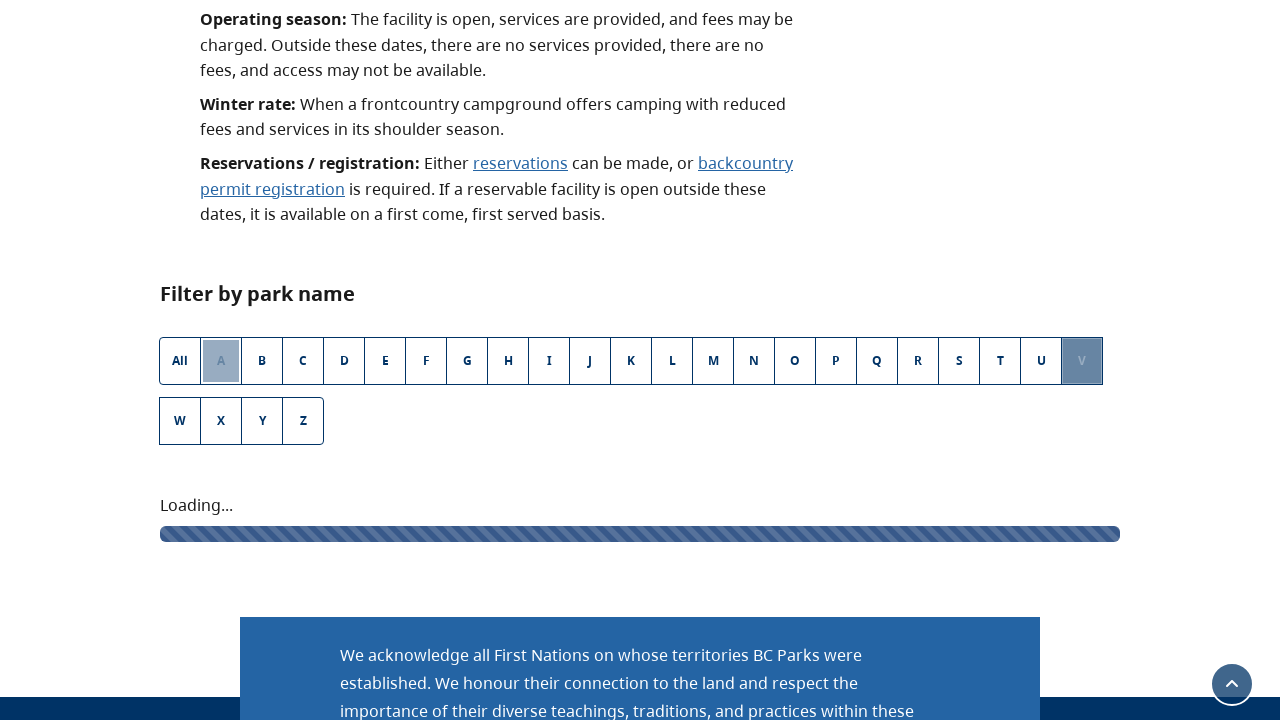

Vaseux Lake Park link became visible
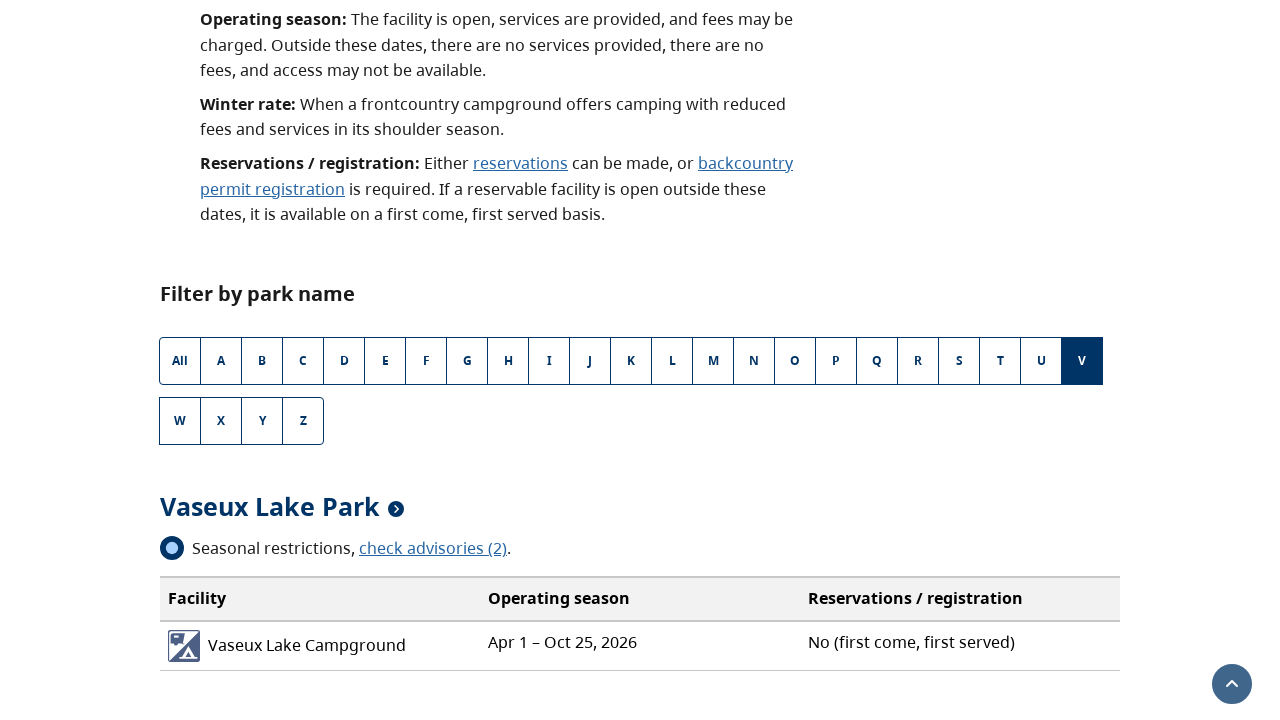

Vaseux Lake Campground cell became visible, confirming park information is displayed
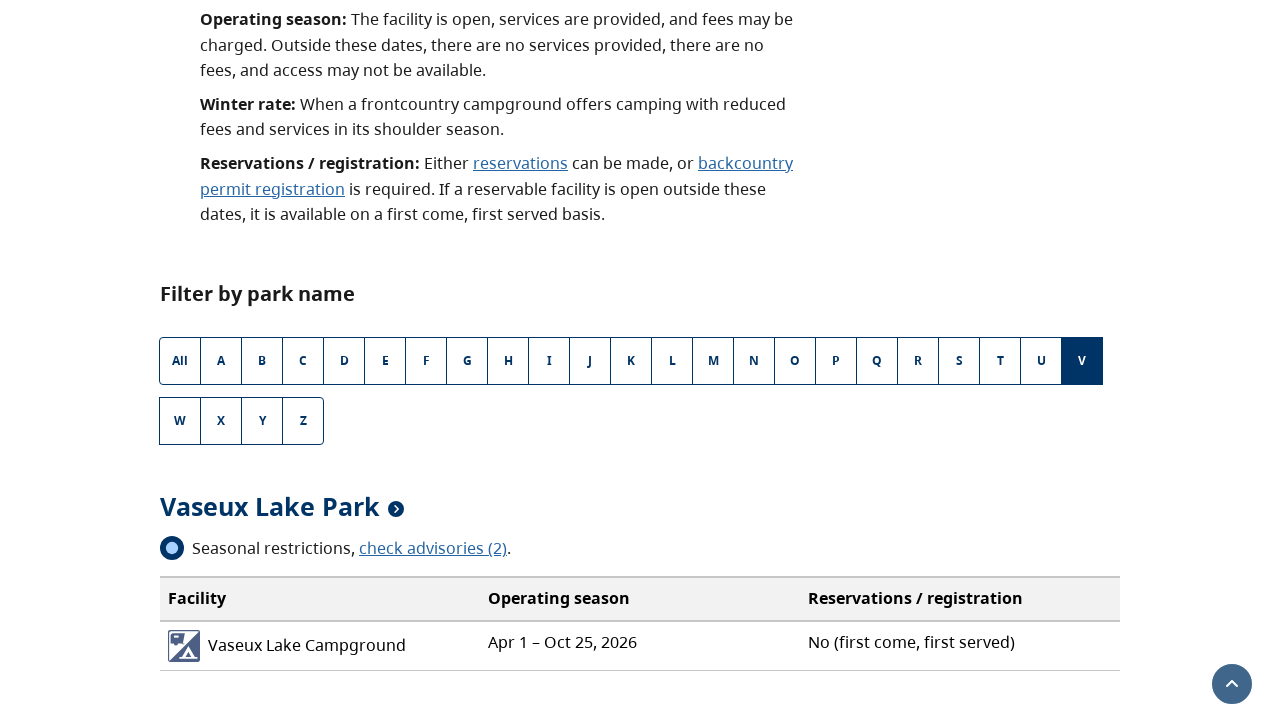

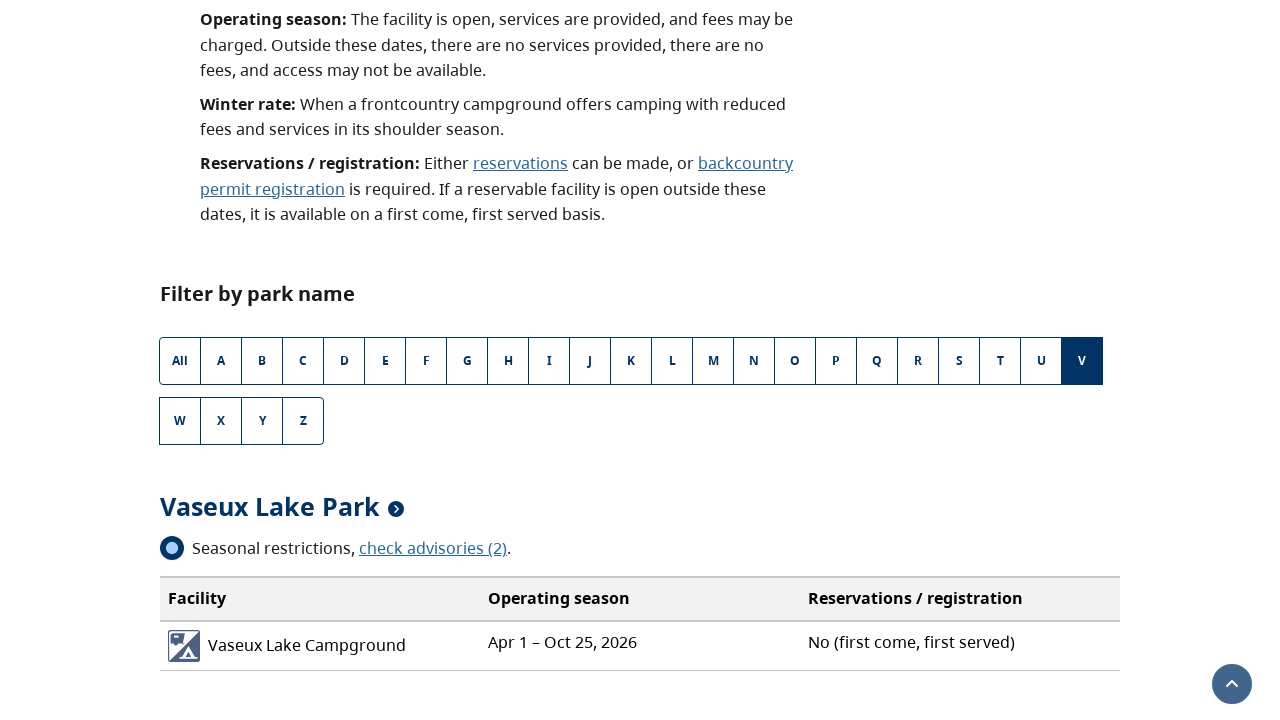